Tests the mortgage calculator by entering home value and down payment amounts, then clicking calculate to get the monthly payment result.

Starting URL: https://www.mortgagecalculator.org/

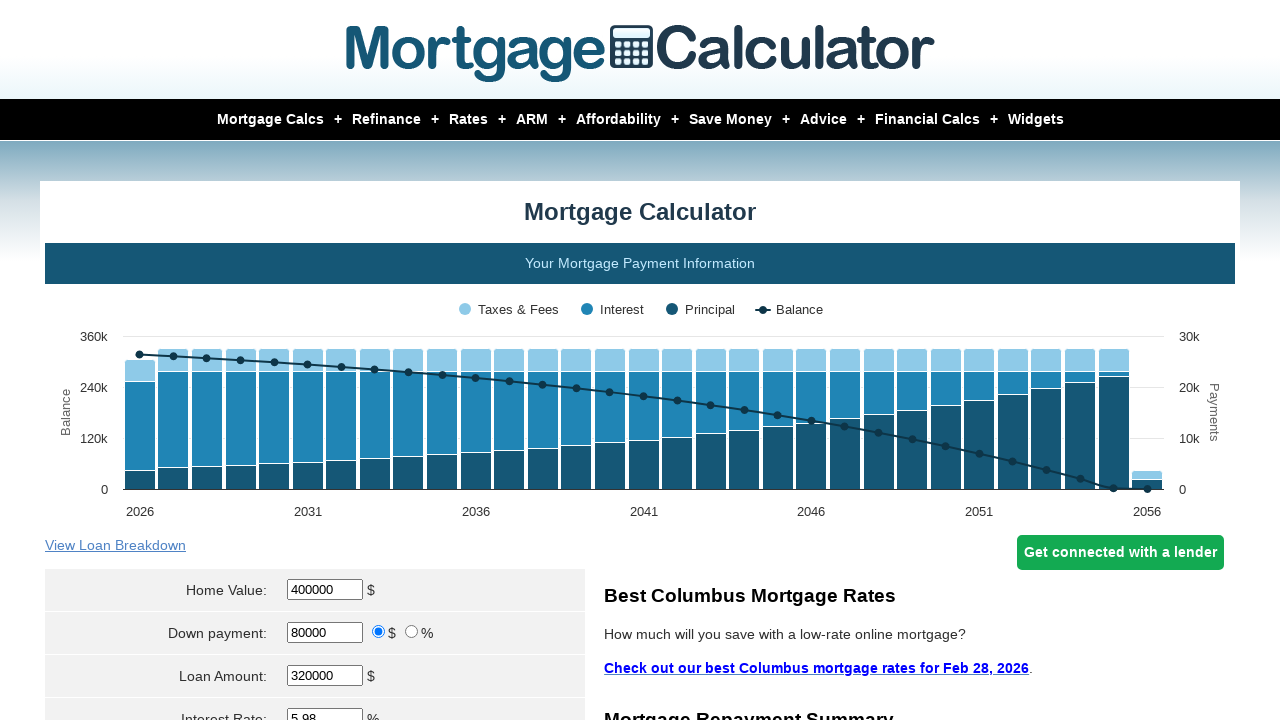

Cleared home value field on //*[@id='homeval']
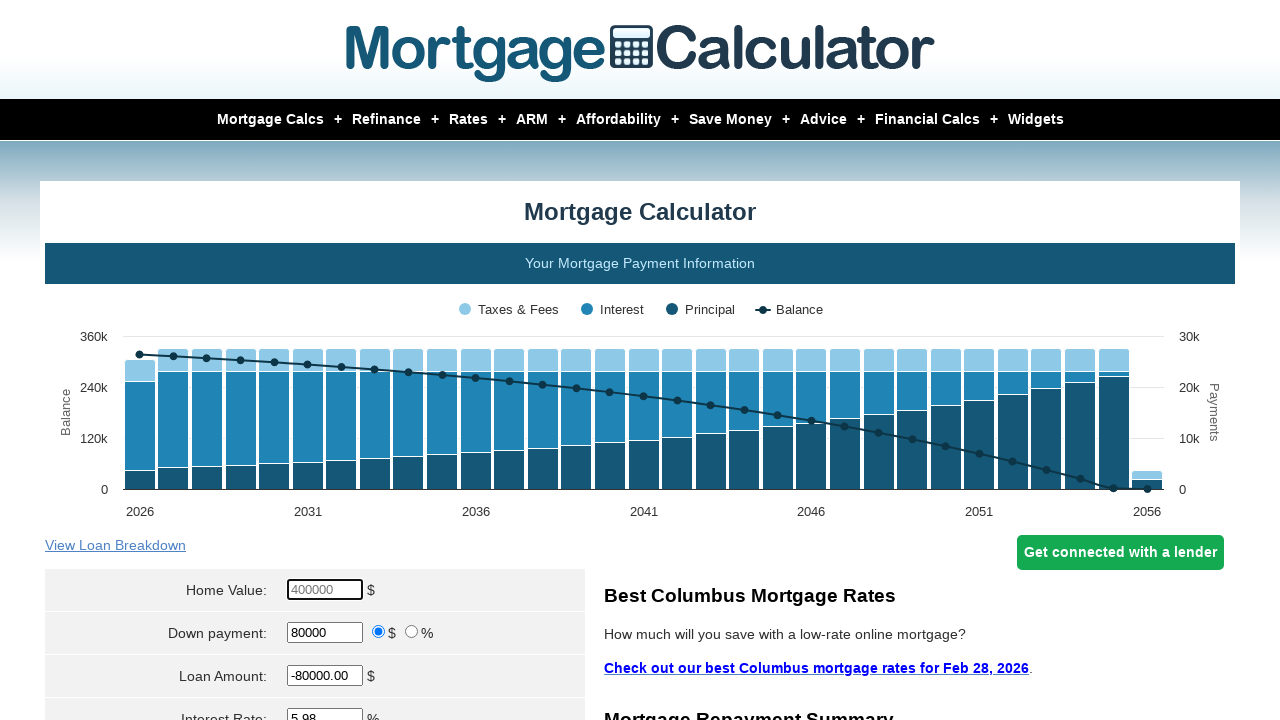

Entered home value of $850,000 on //*[@id='homeval']
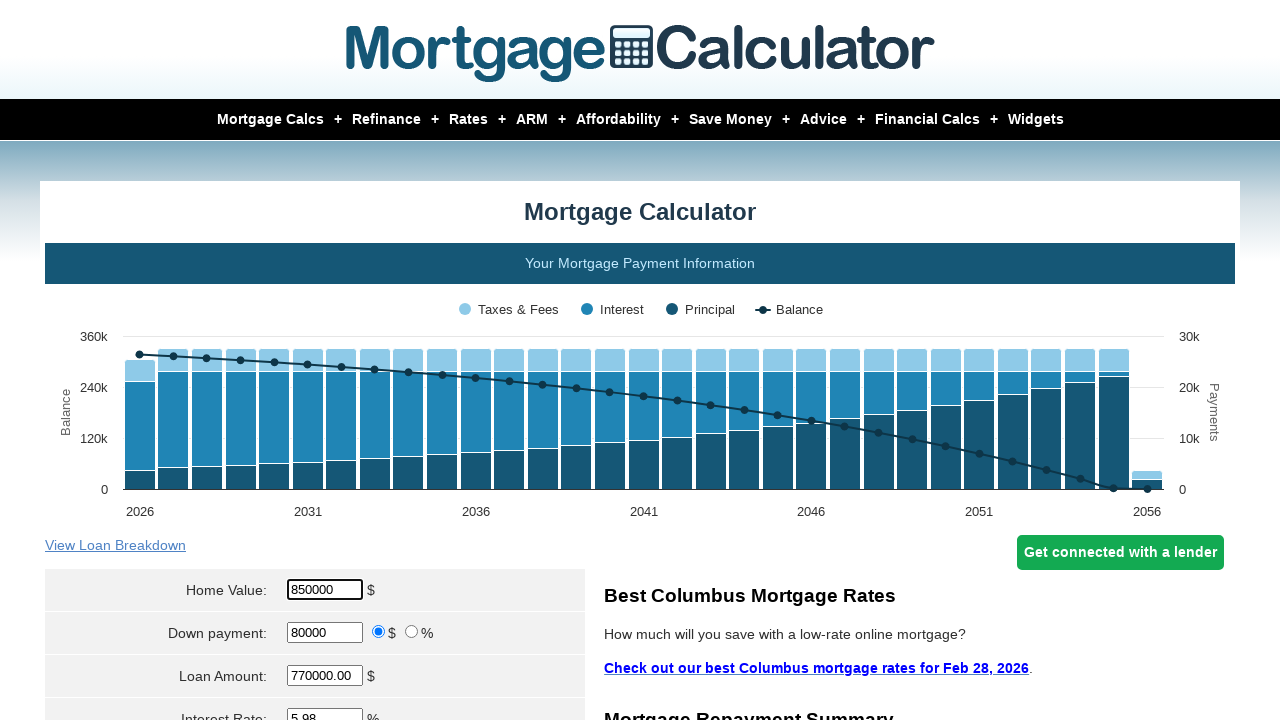

Cleared down payment field on //*[@id='downpayment']
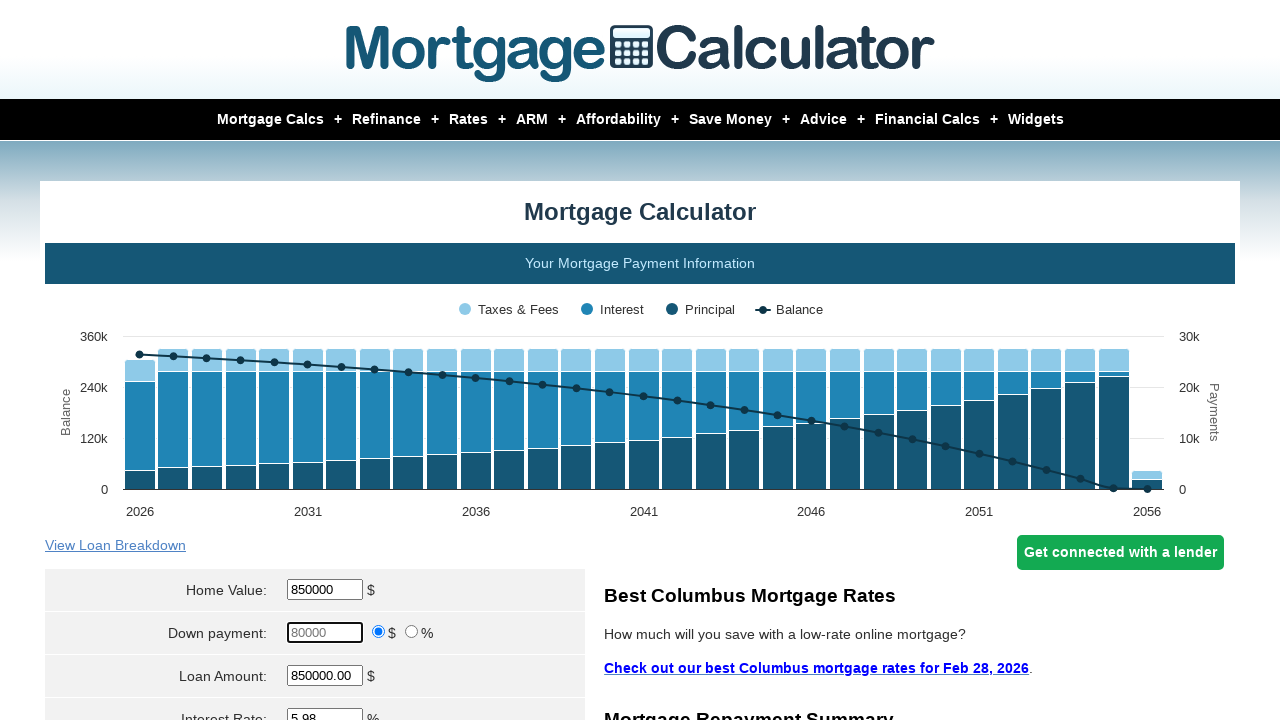

Entered down payment of $150,000 on //*[@id='downpayment']
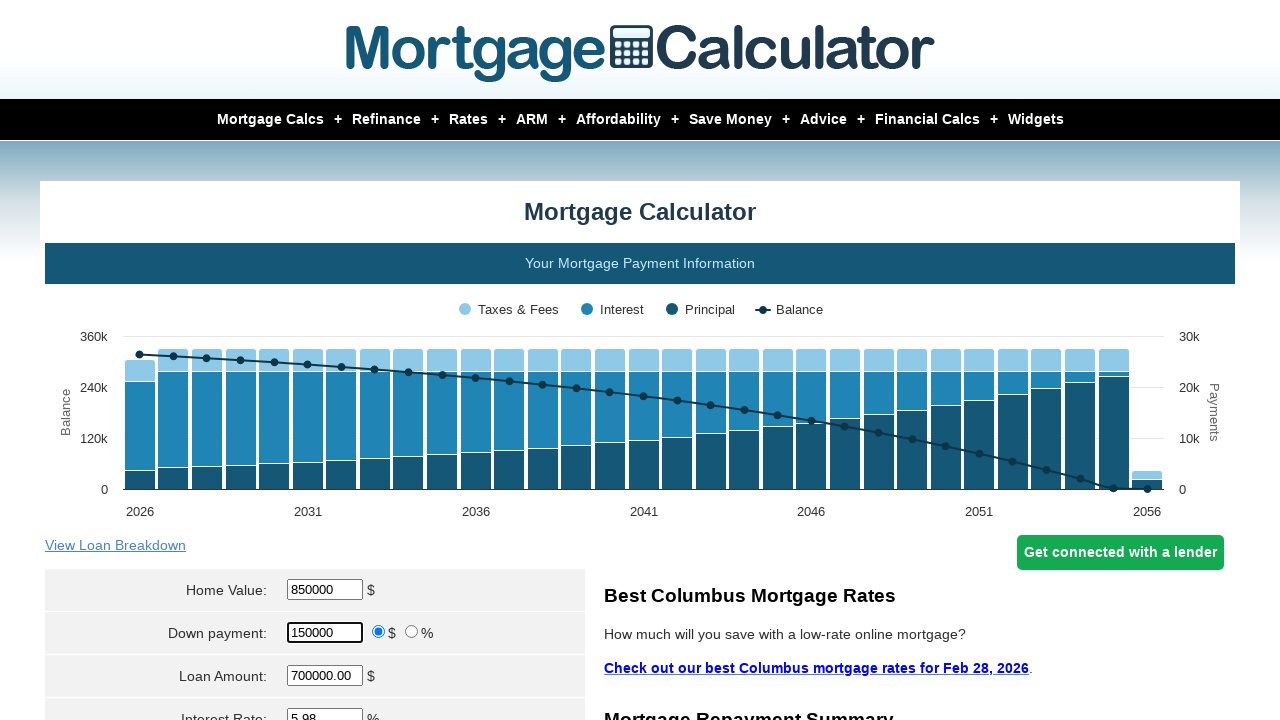

Clicked Calculate button to compute monthly payment at (315, 360) on xpath=//*[@value='Calculate']
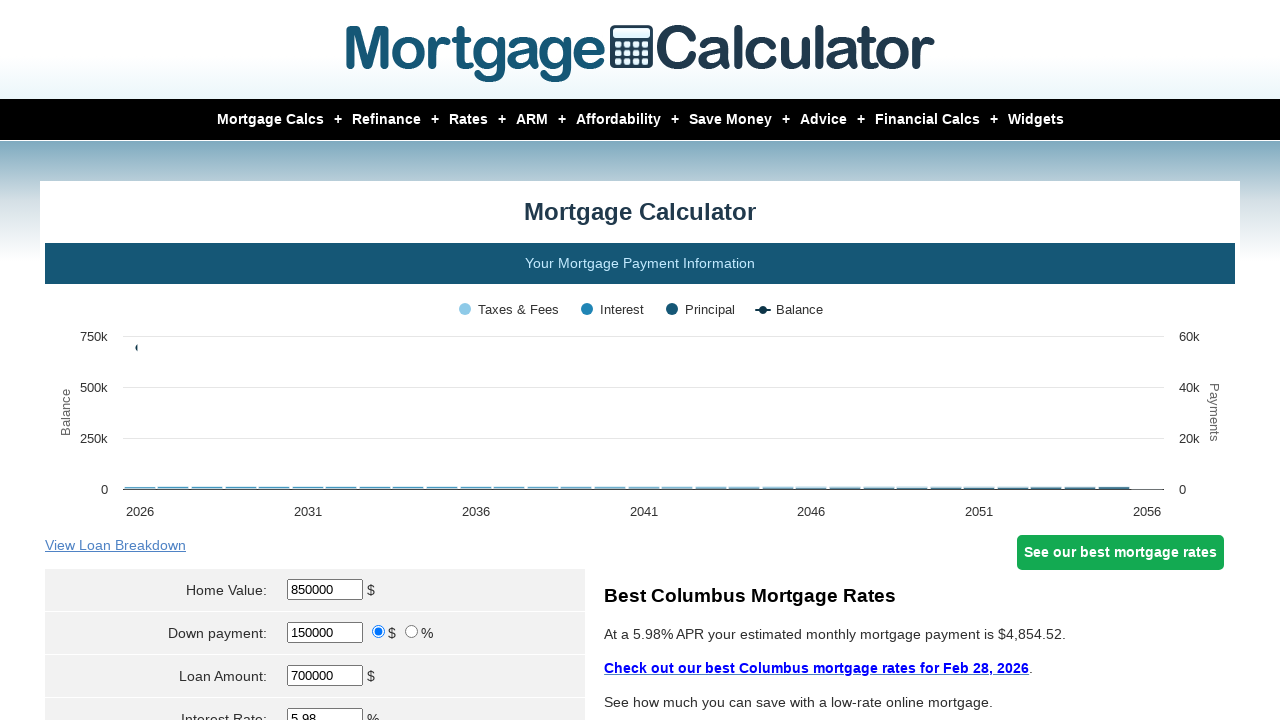

Monthly payment result appeared on page
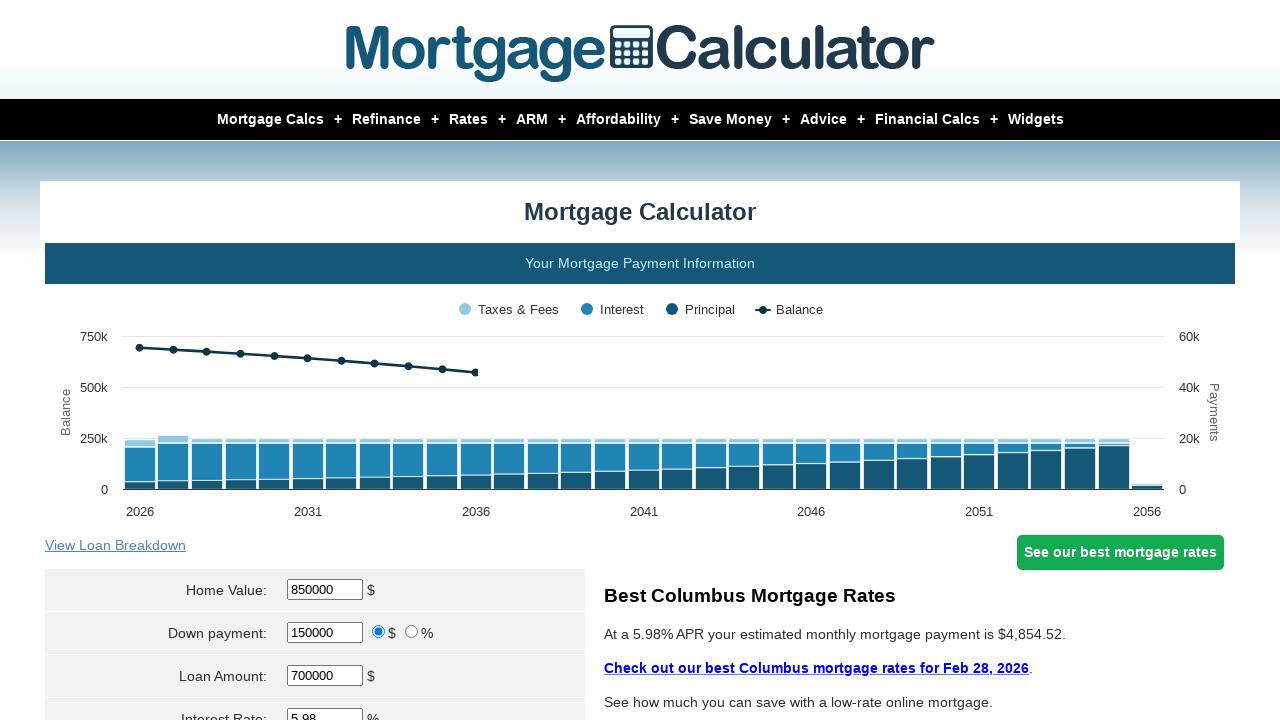

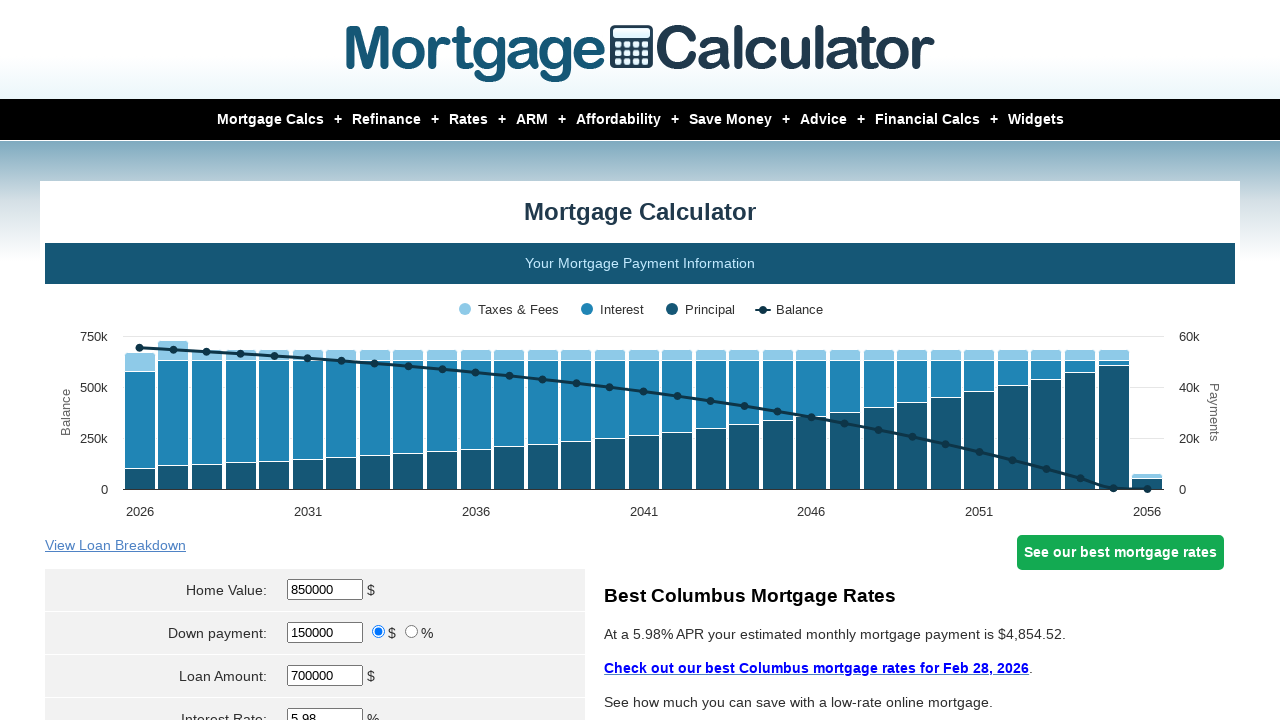